Tests data validation by formatting various JSON inputs with mixed data types, unicode characters, nested structures, and large numbers.

Starting URL: https://www.001236.xyz/en/json

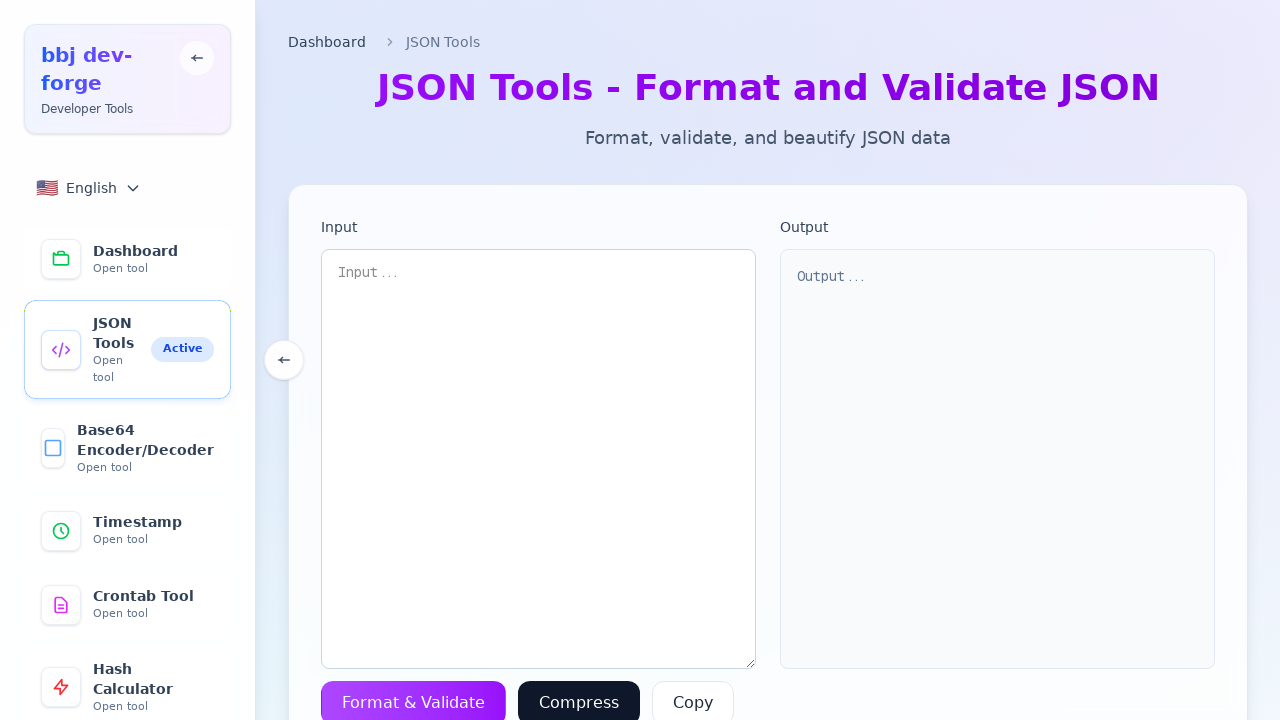

Cleared textarea field on textarea
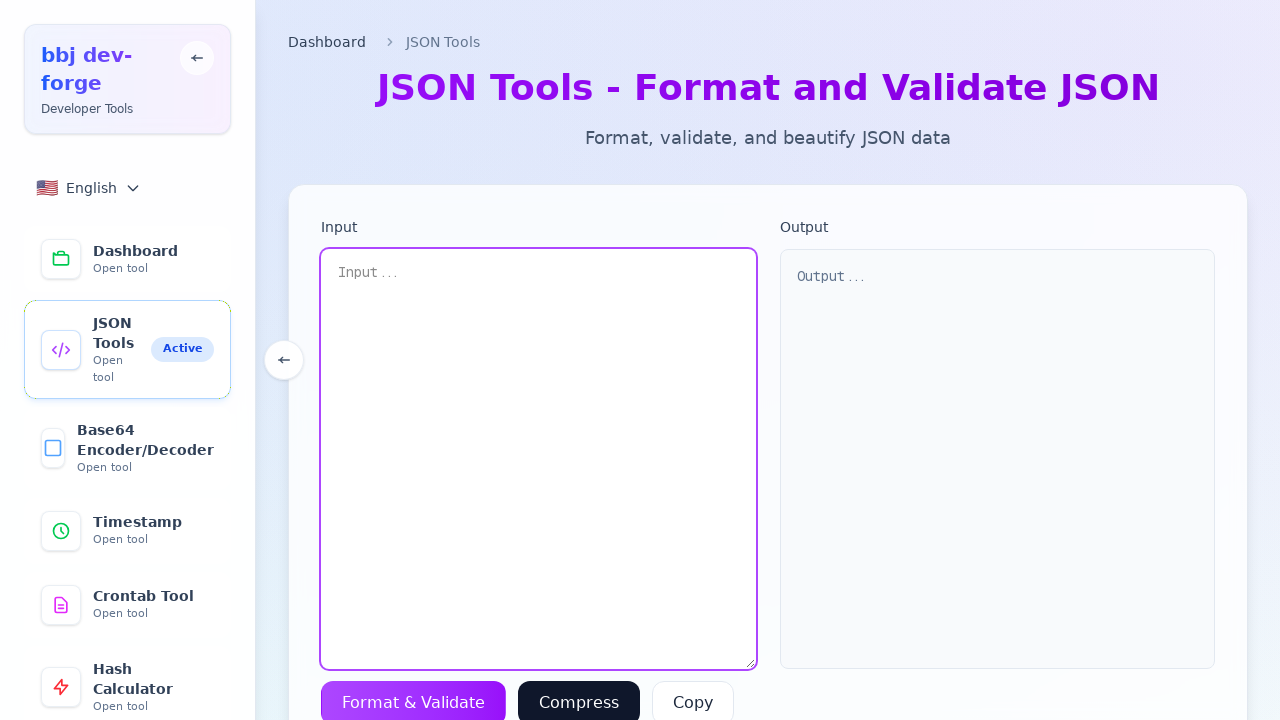

Filled textarea with mixed data types JSON (string, number, boolean, null) on textarea
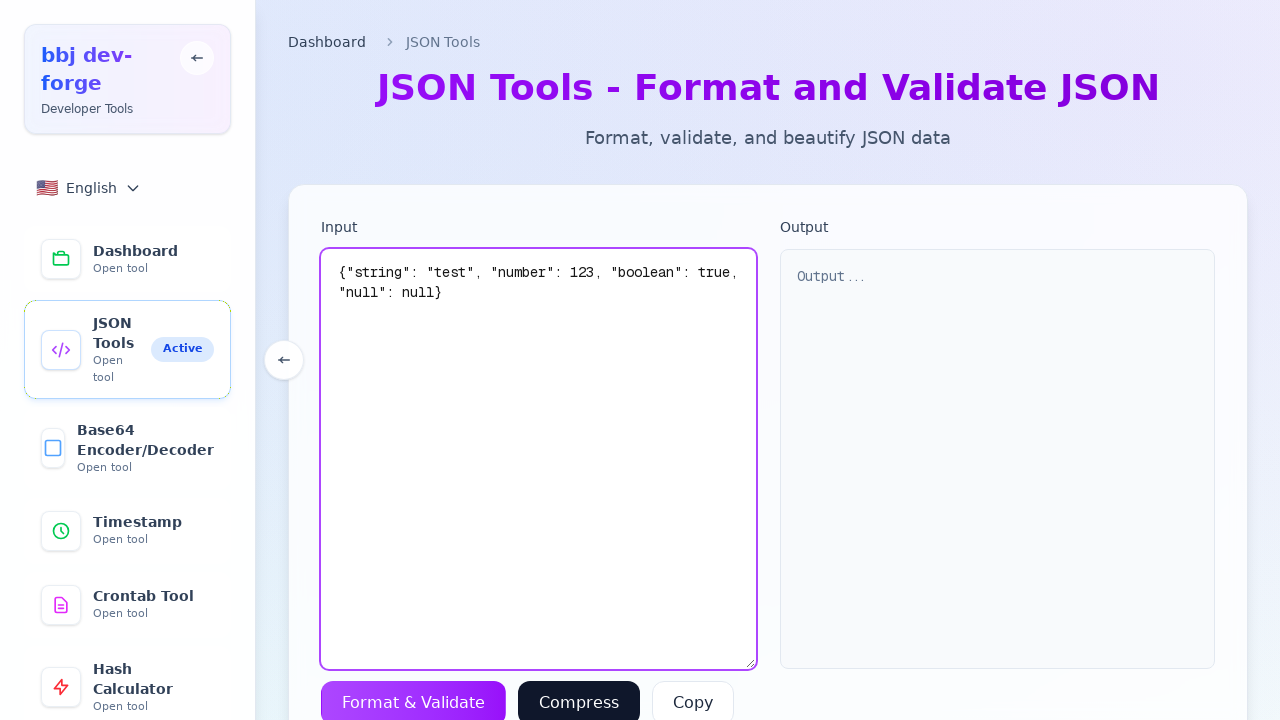

Clicked Format button to format mixed data types JSON at (414, 698) on button >> internal:has-text="Format"i
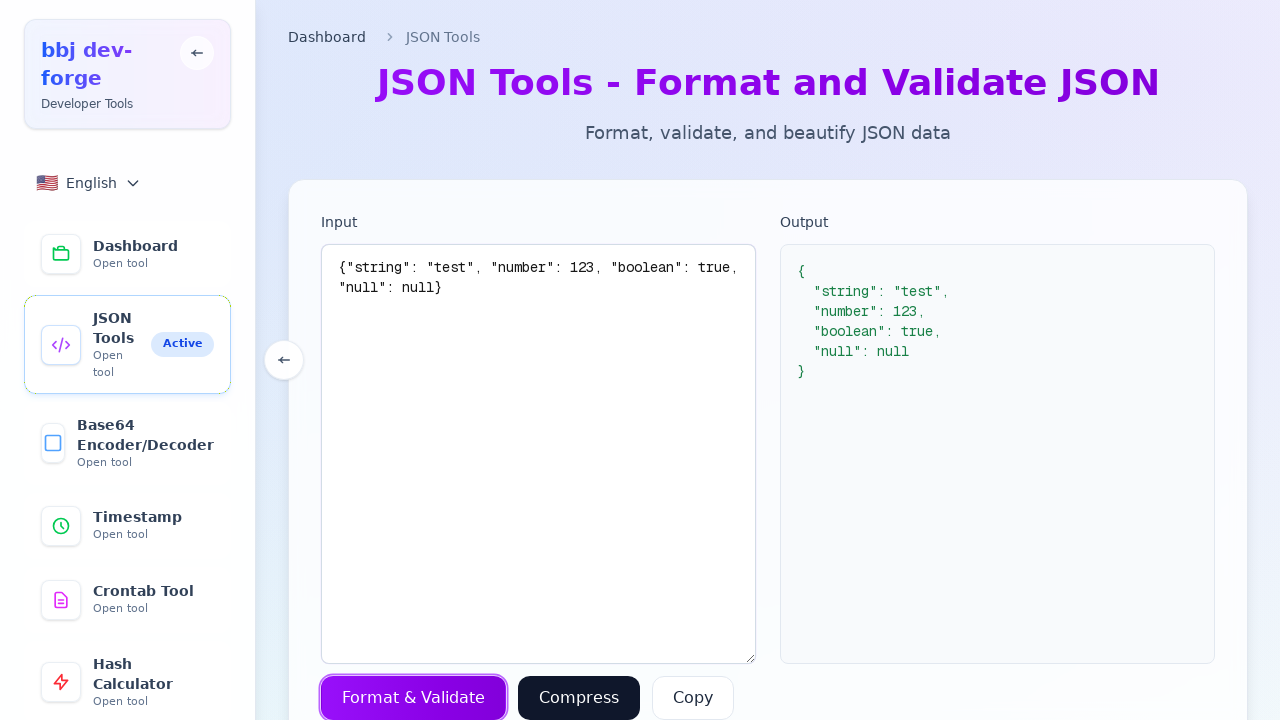

Waited 1 second for formatting to complete
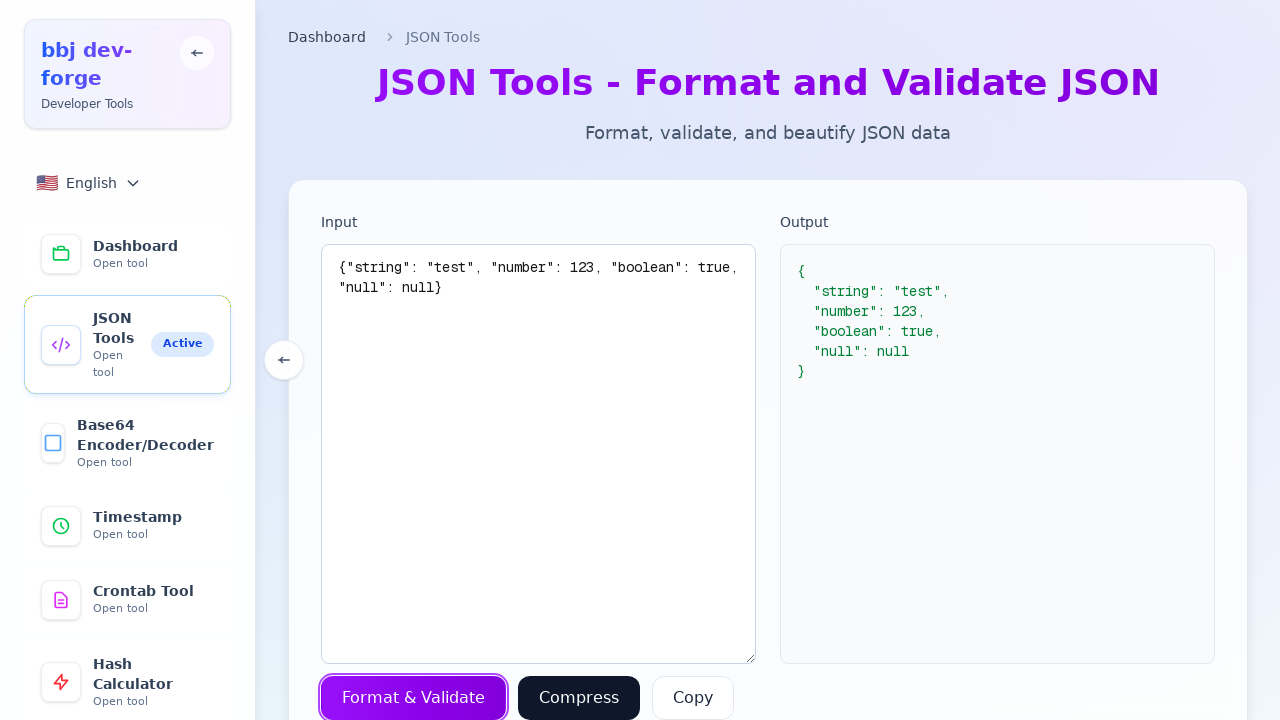

Cleared textarea field on textarea
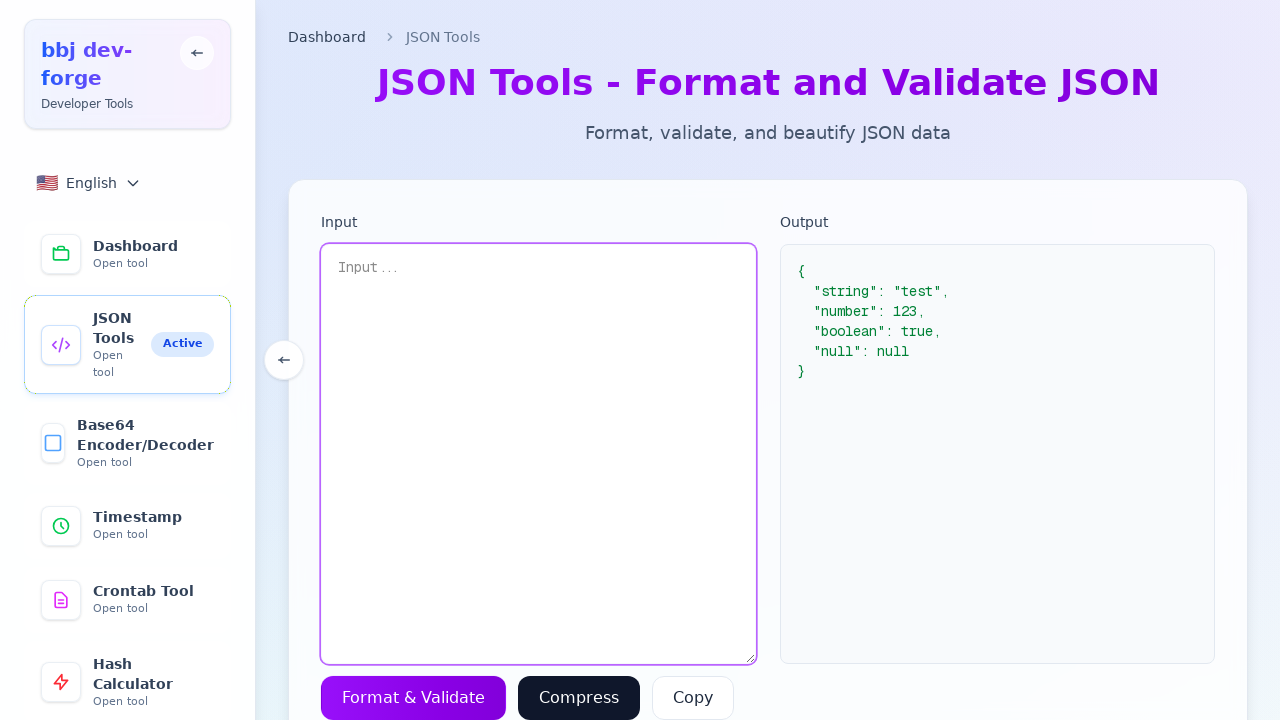

Filled textarea with unicode characters, emojis, and special characters JSON on textarea
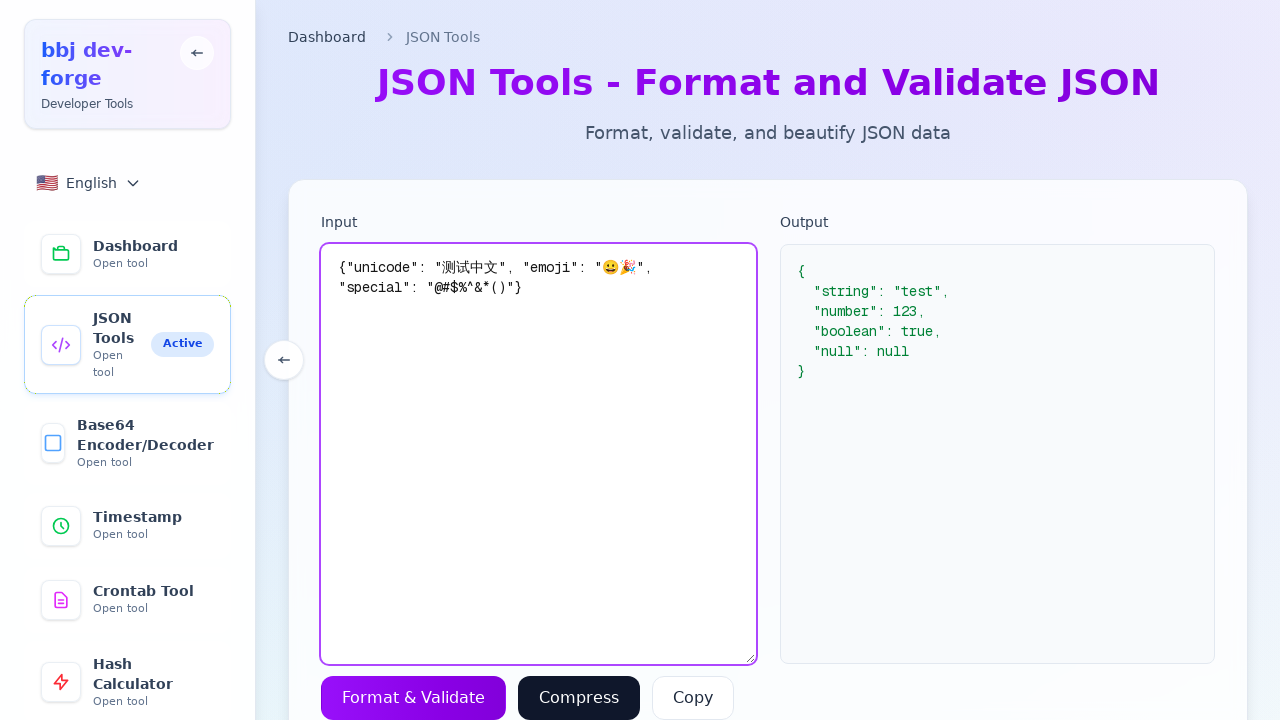

Clicked Format button to format unicode and special characters JSON at (414, 698) on button >> internal:has-text="Format"i
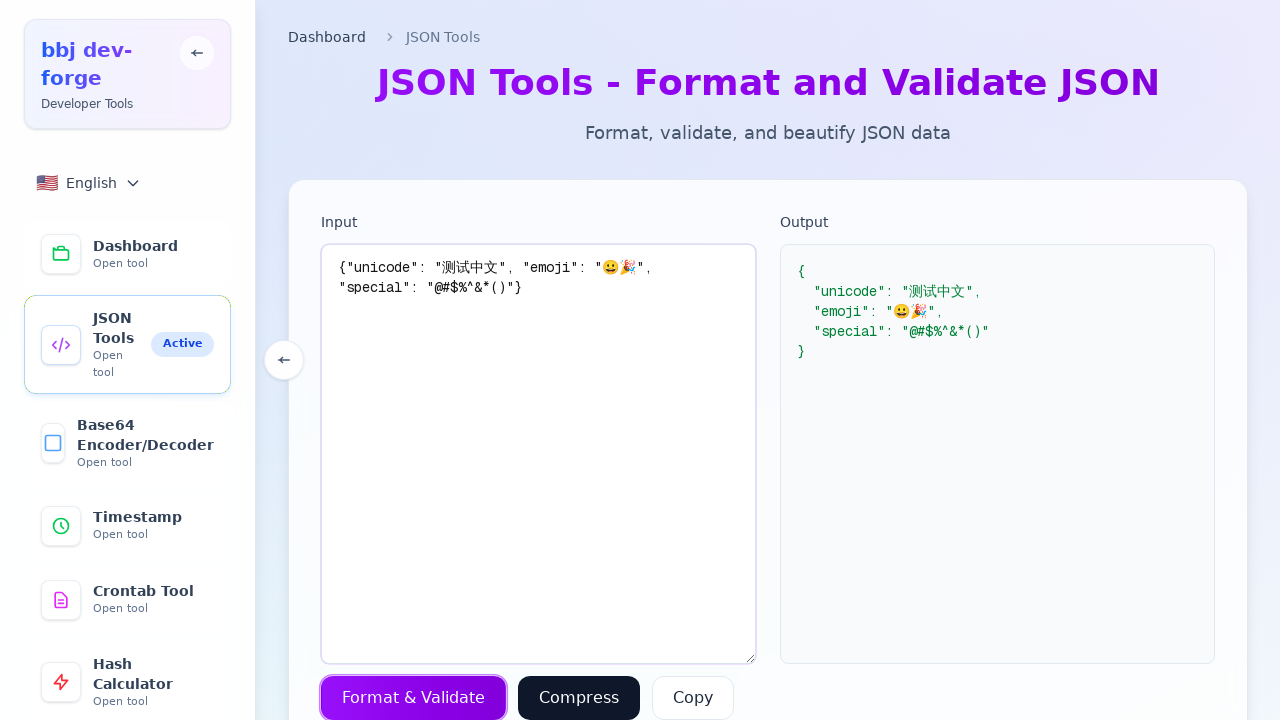

Waited 1 second for formatting to complete
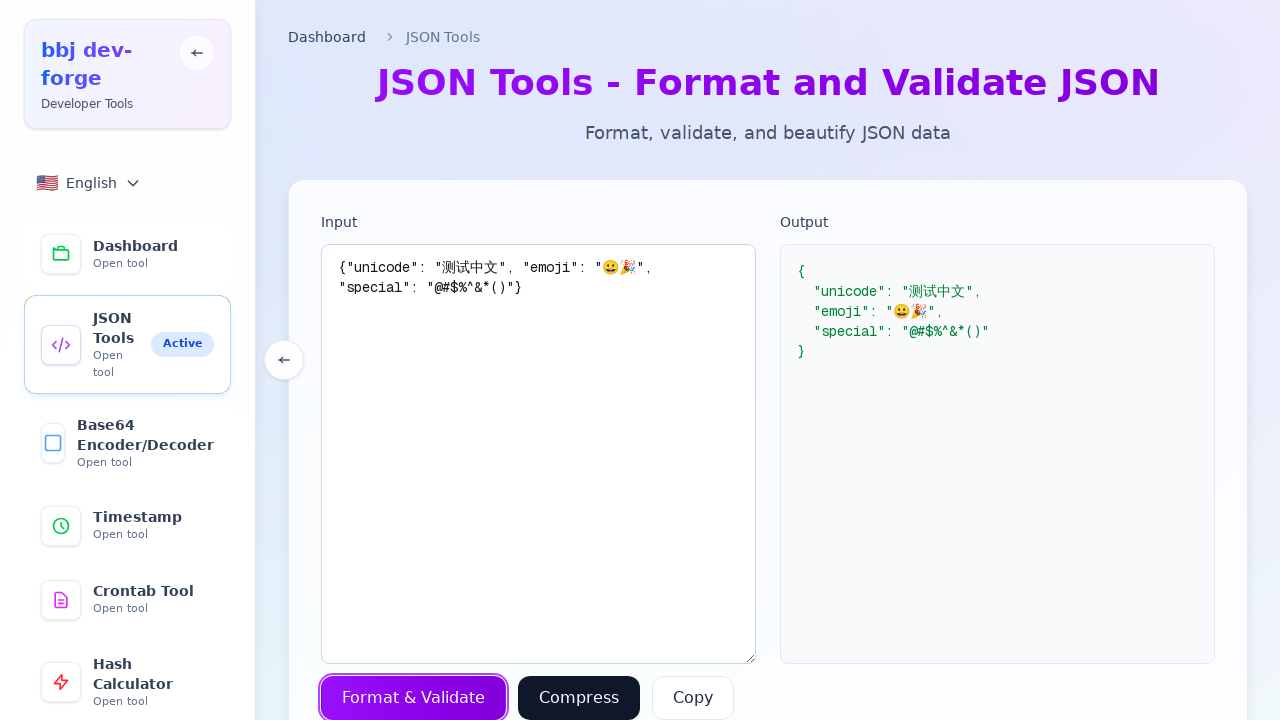

Cleared textarea field on textarea
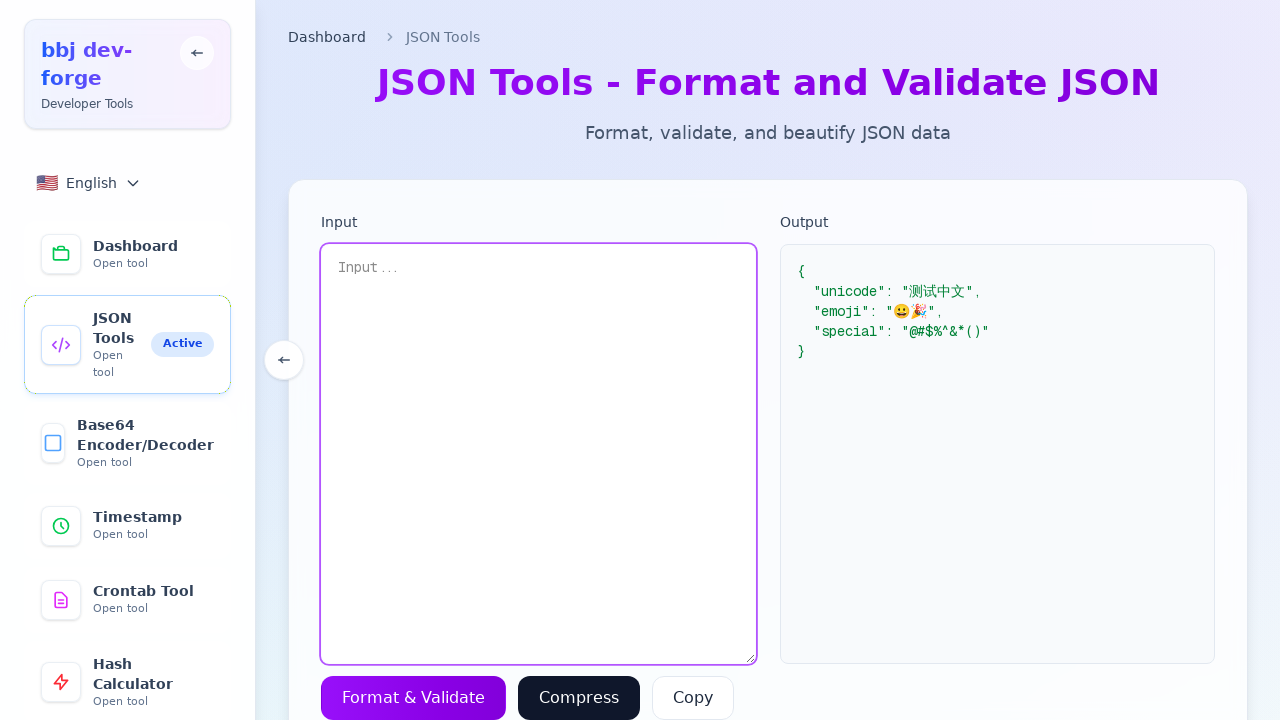

Filled textarea with nested structures JSON (array and object) on textarea
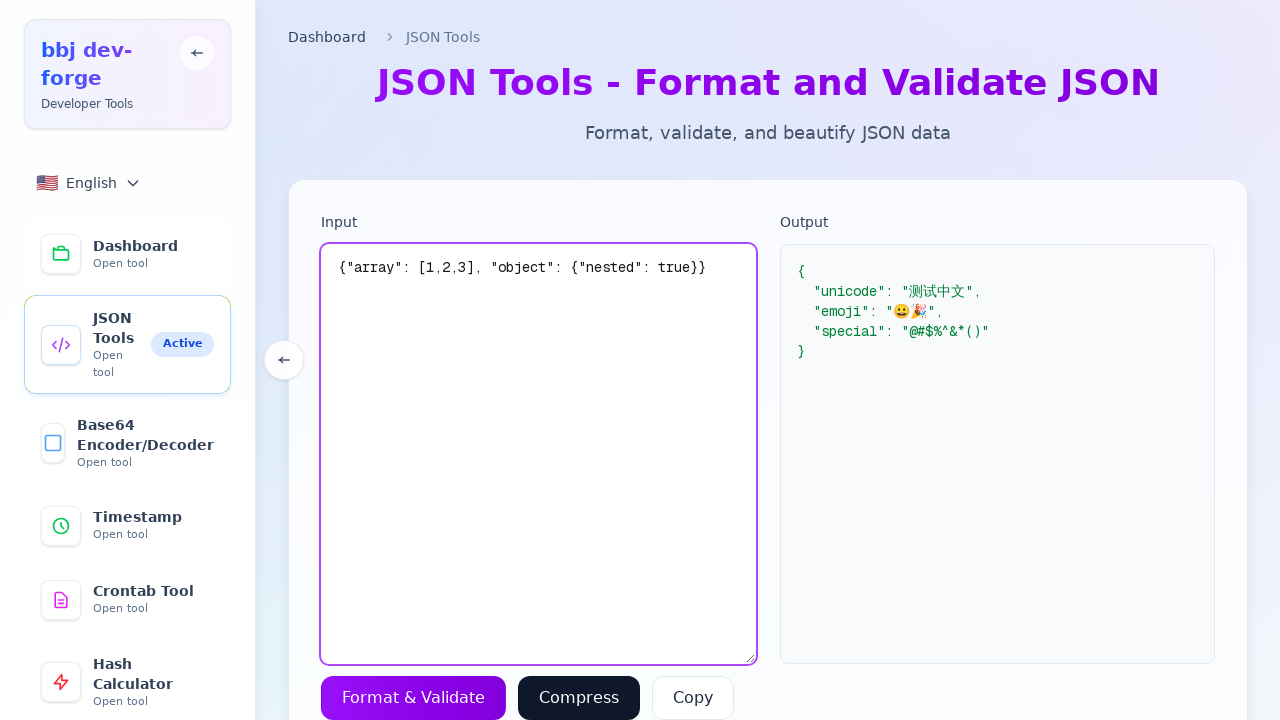

Clicked Format button to format nested structures JSON at (414, 698) on button >> internal:has-text="Format"i
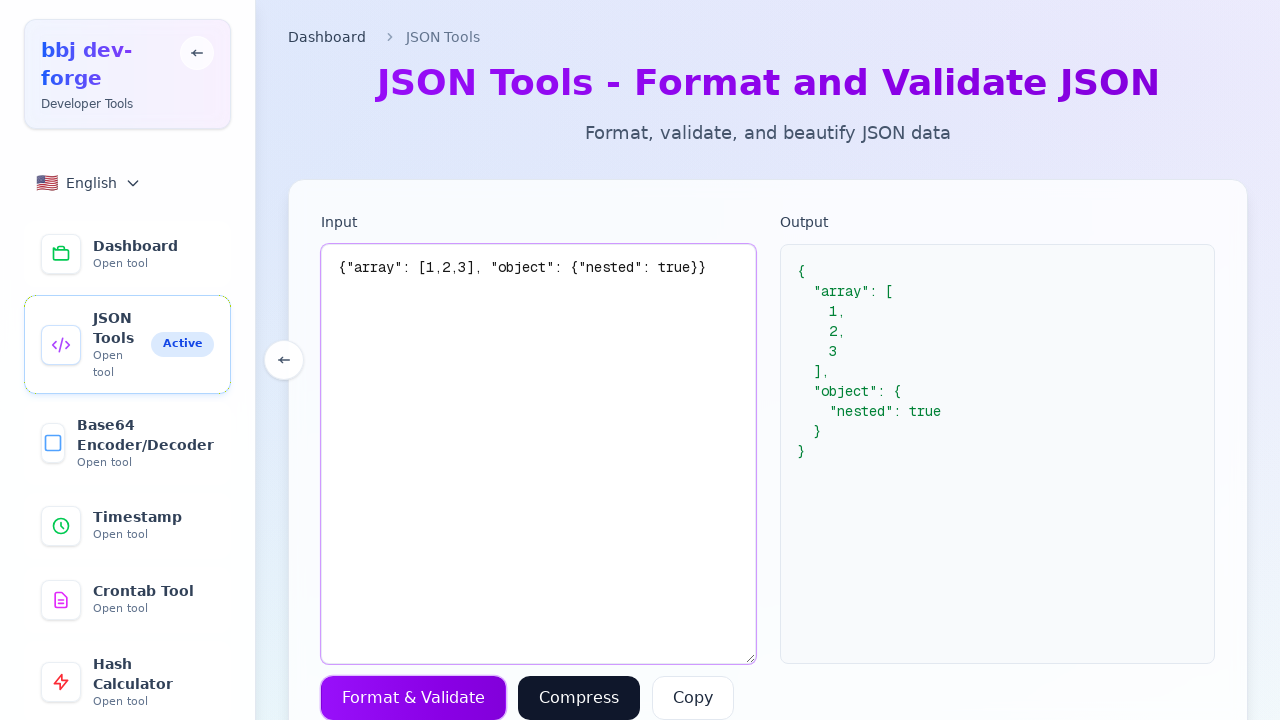

Waited 1 second for formatting to complete
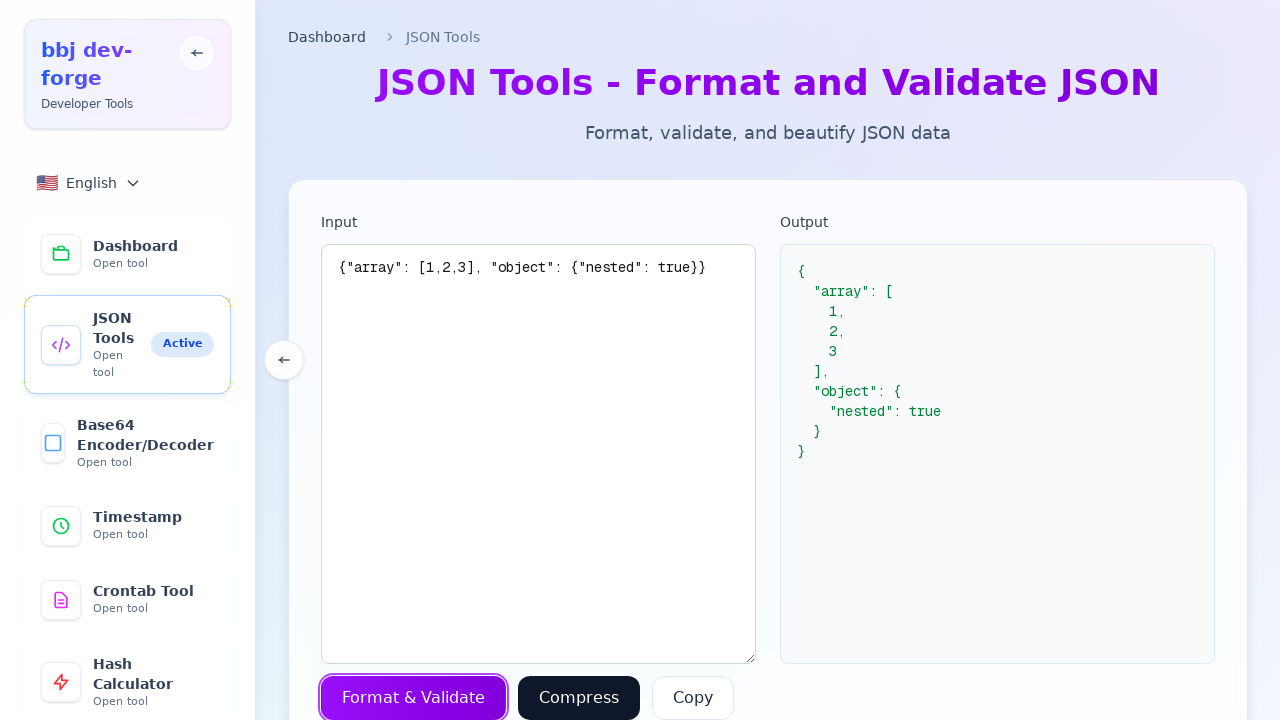

Cleared textarea field on textarea
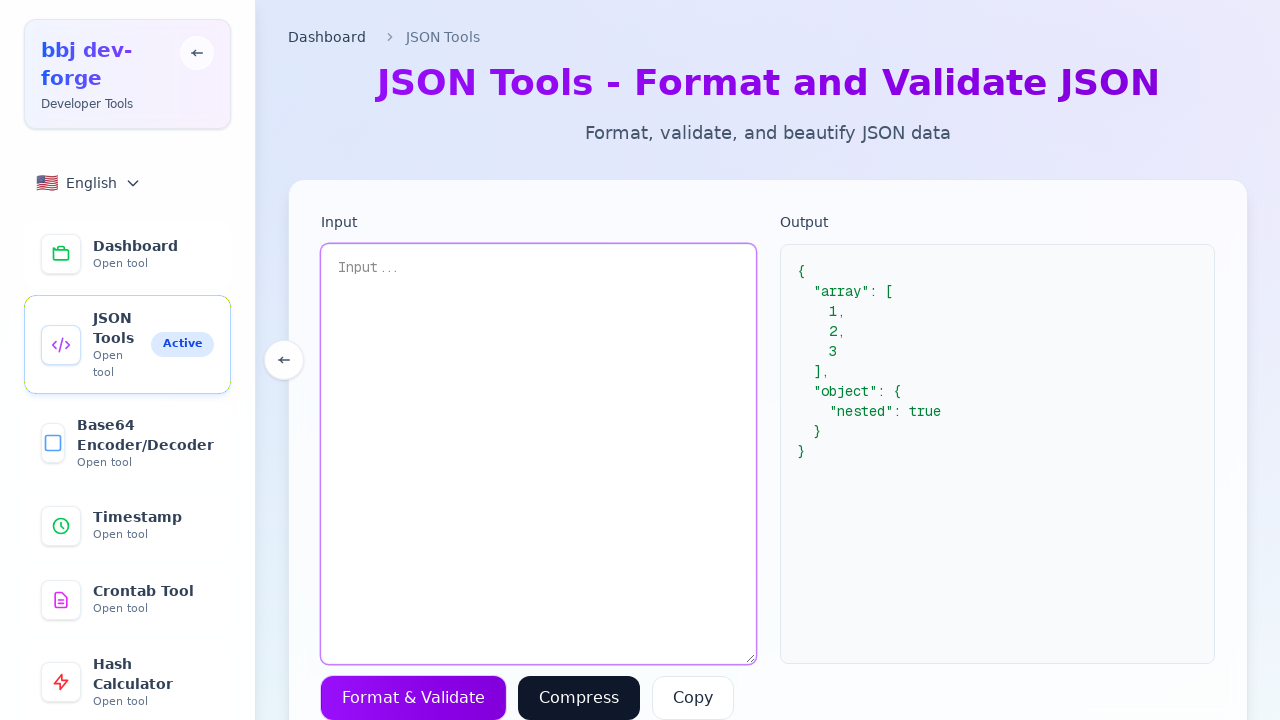

Filled textarea with large numbers and float values JSON on textarea
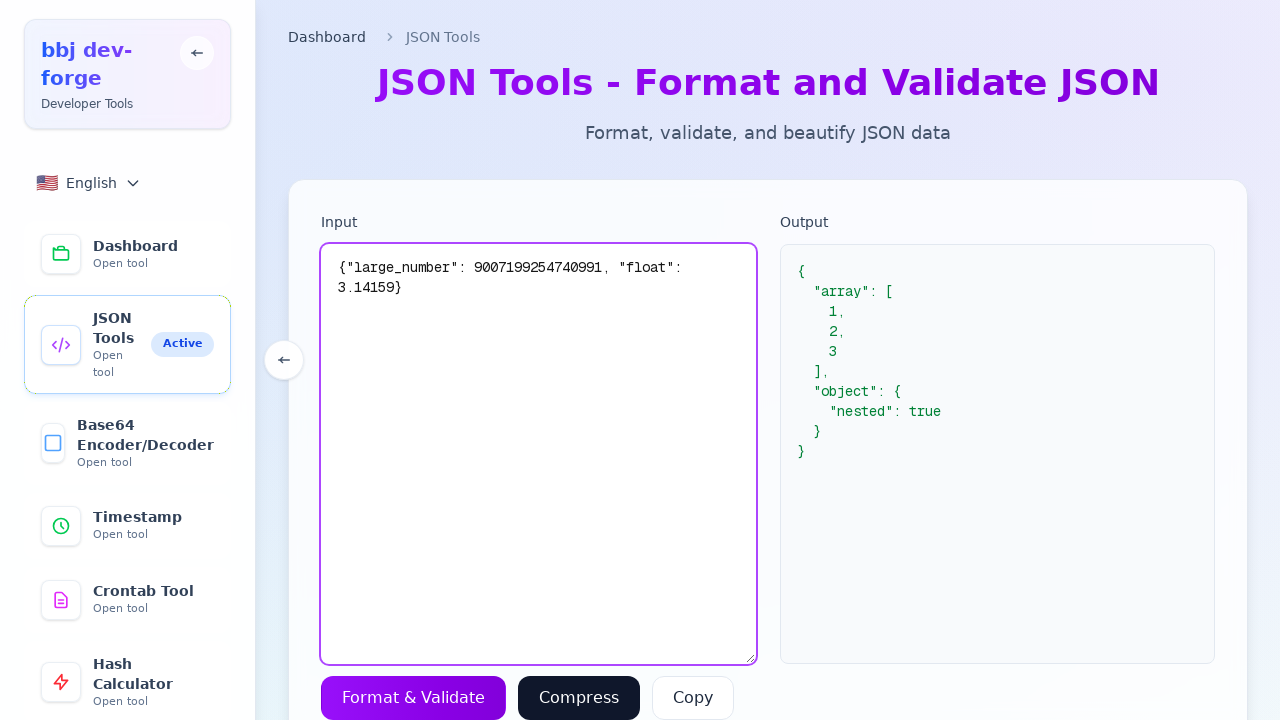

Clicked Format button to format large numbers and floats JSON at (414, 698) on button >> internal:has-text="Format"i
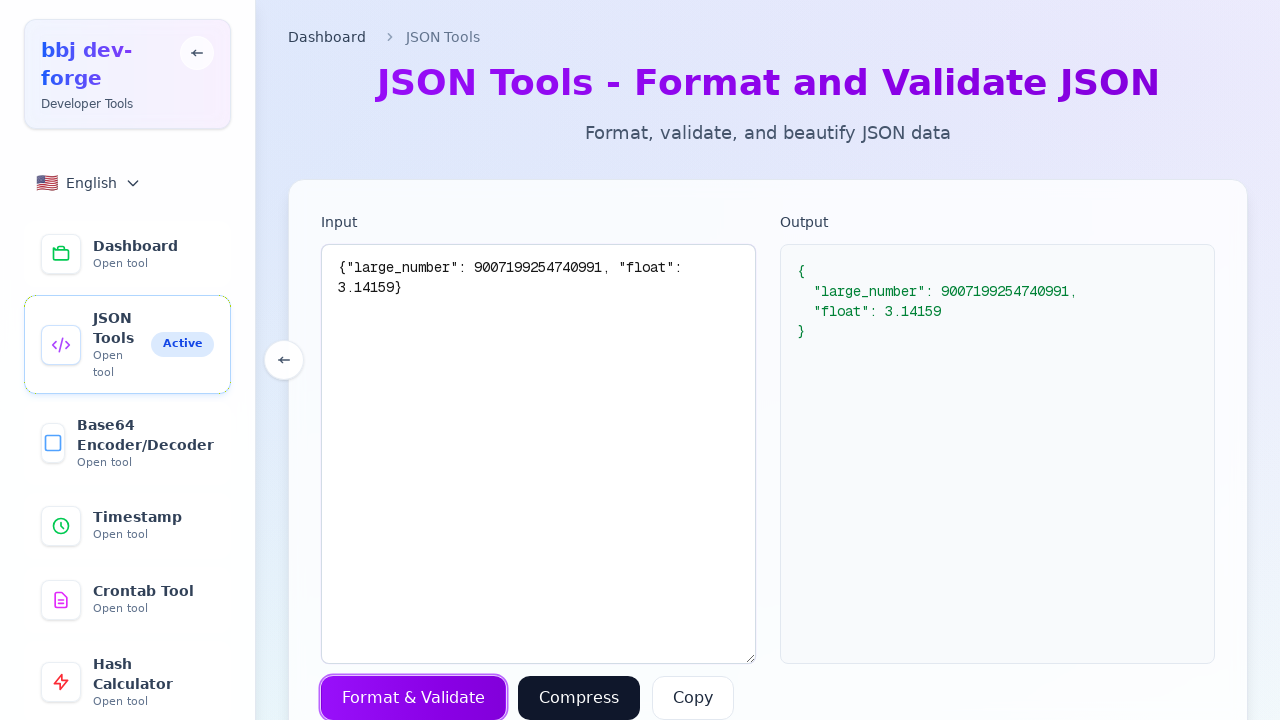

Waited 1 second for formatting to complete
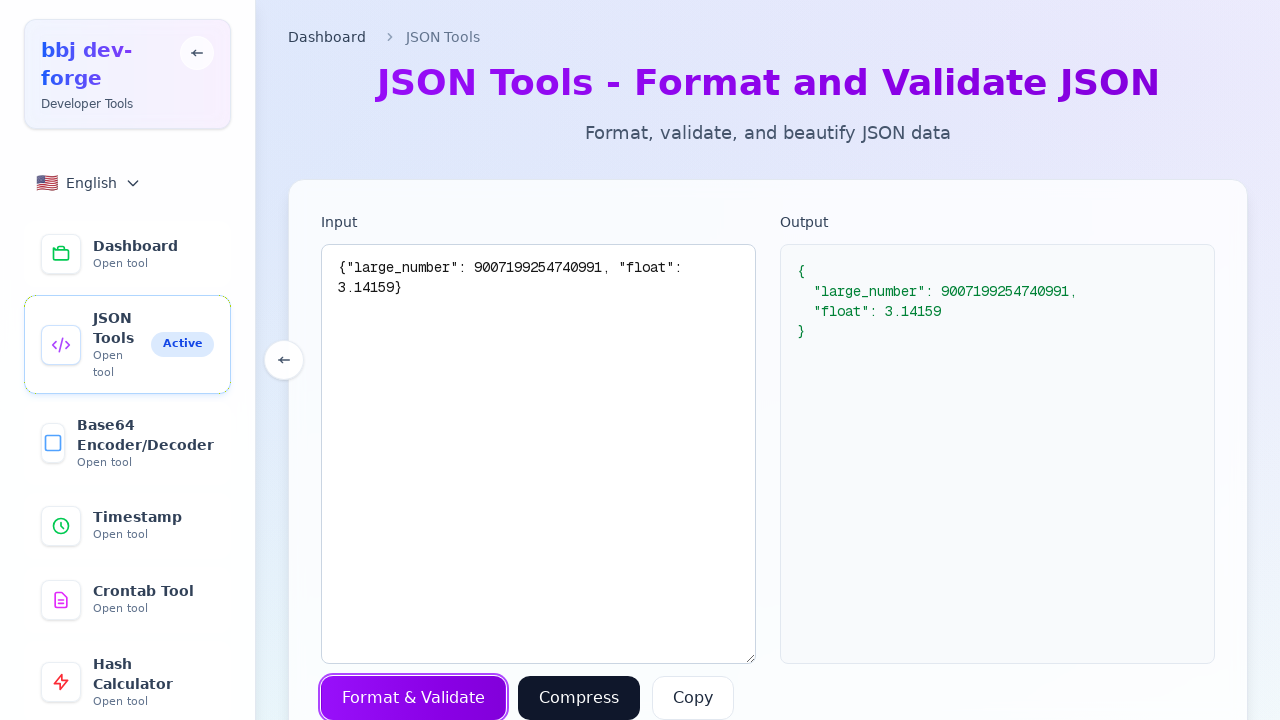

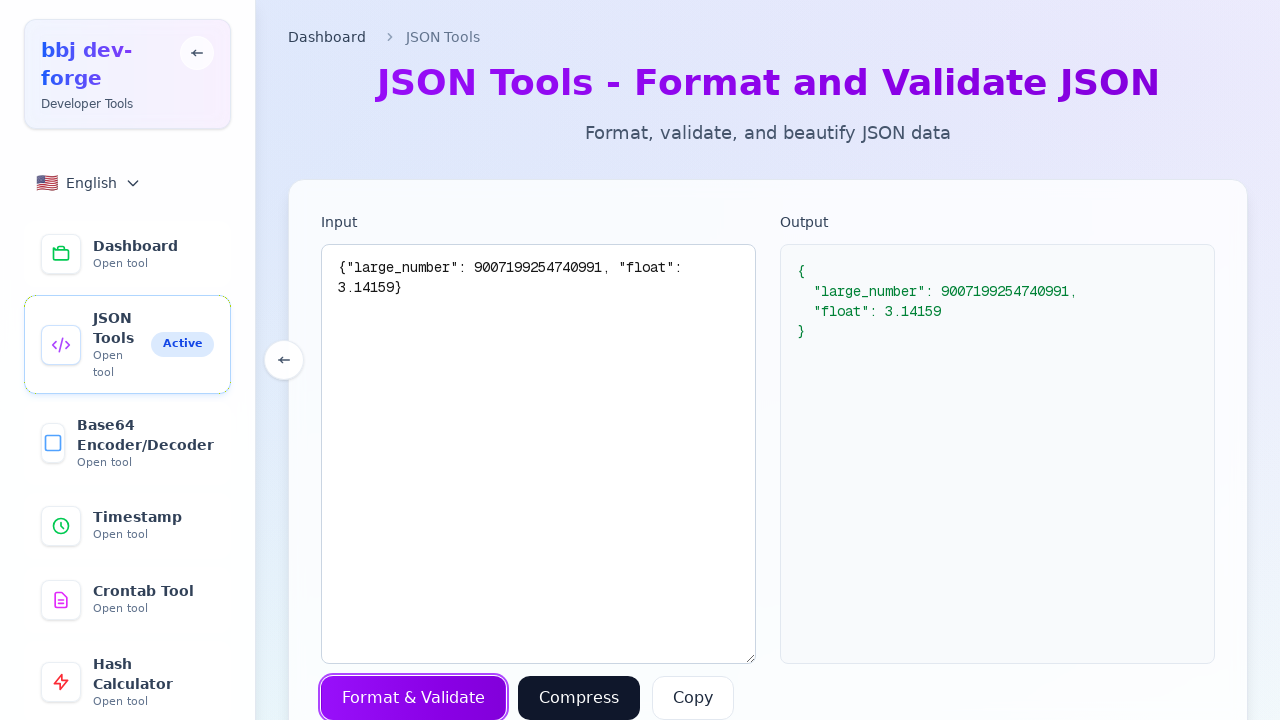